Tests that sides 4, 2, 4 correctly identifies as "Isosceles" triangle

Starting URL: https://testpages.eviltester.com/styled/apps/triangle/triangle001.html

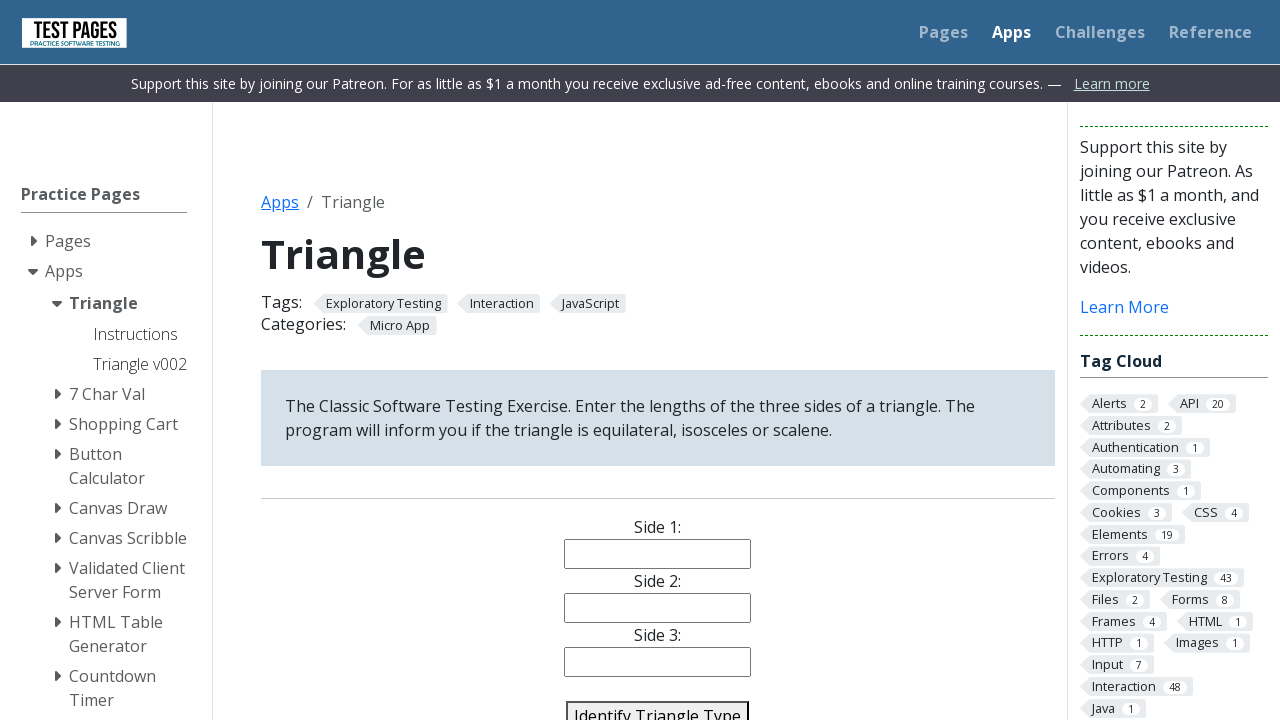

Navigated to triangle identification application
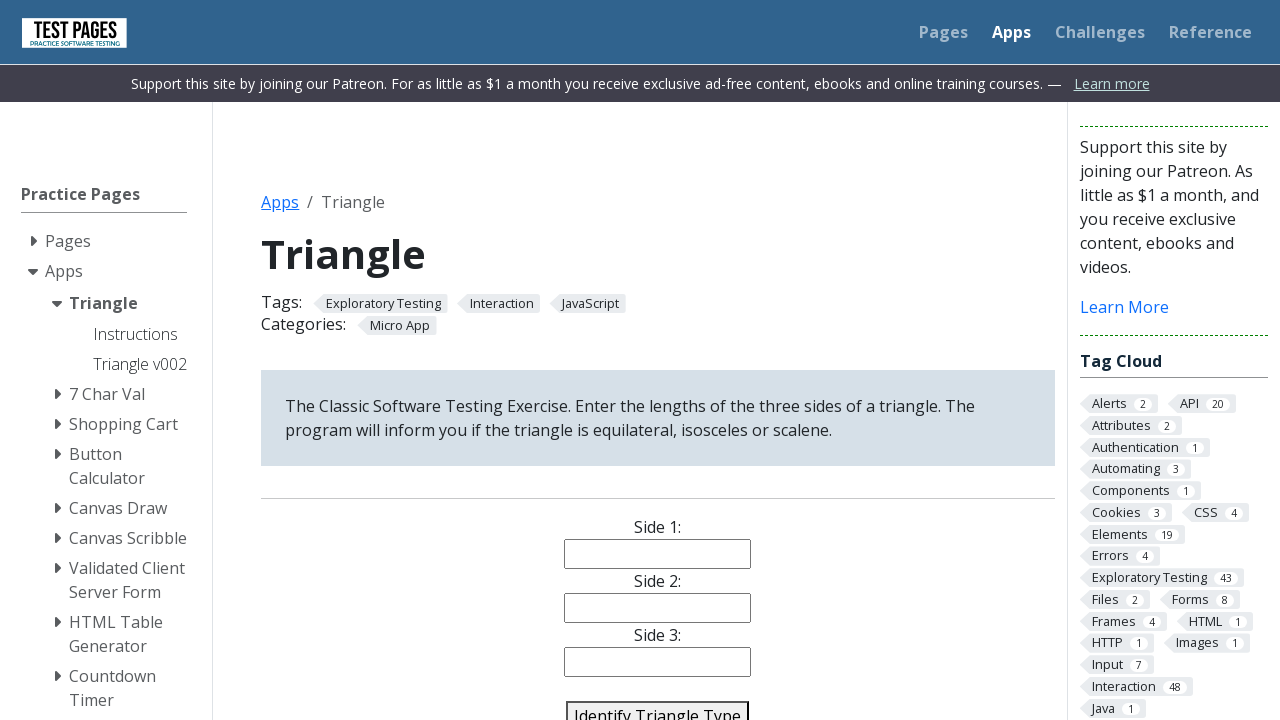

Filled side1 input with value '4' on input[name='side1']
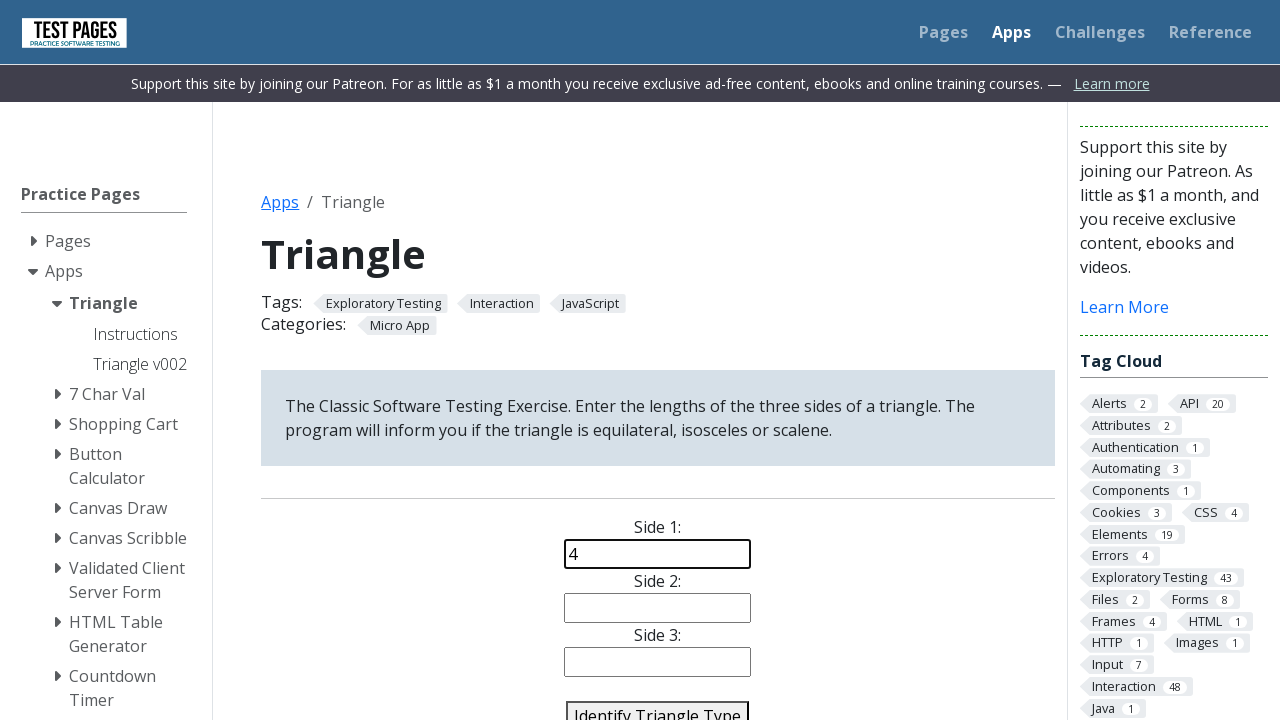

Filled side2 input with value '2' on input[name='side2']
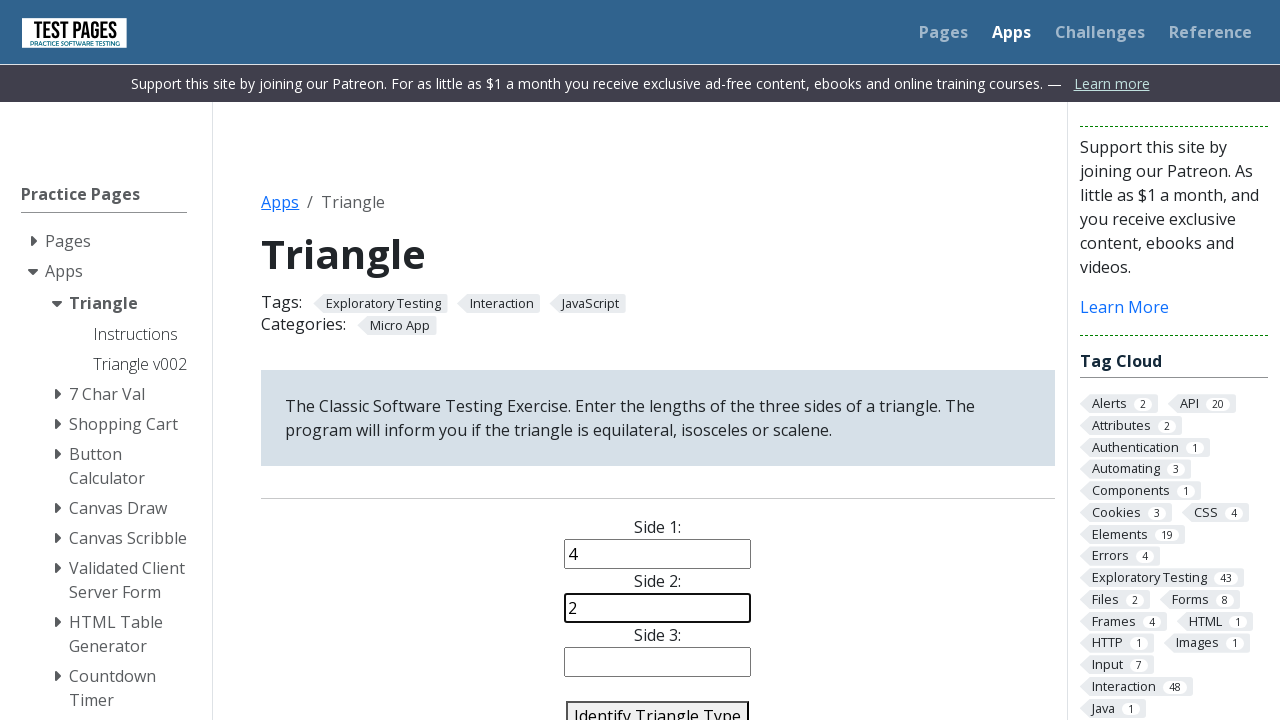

Filled side3 input with value '4' on input[name='side3']
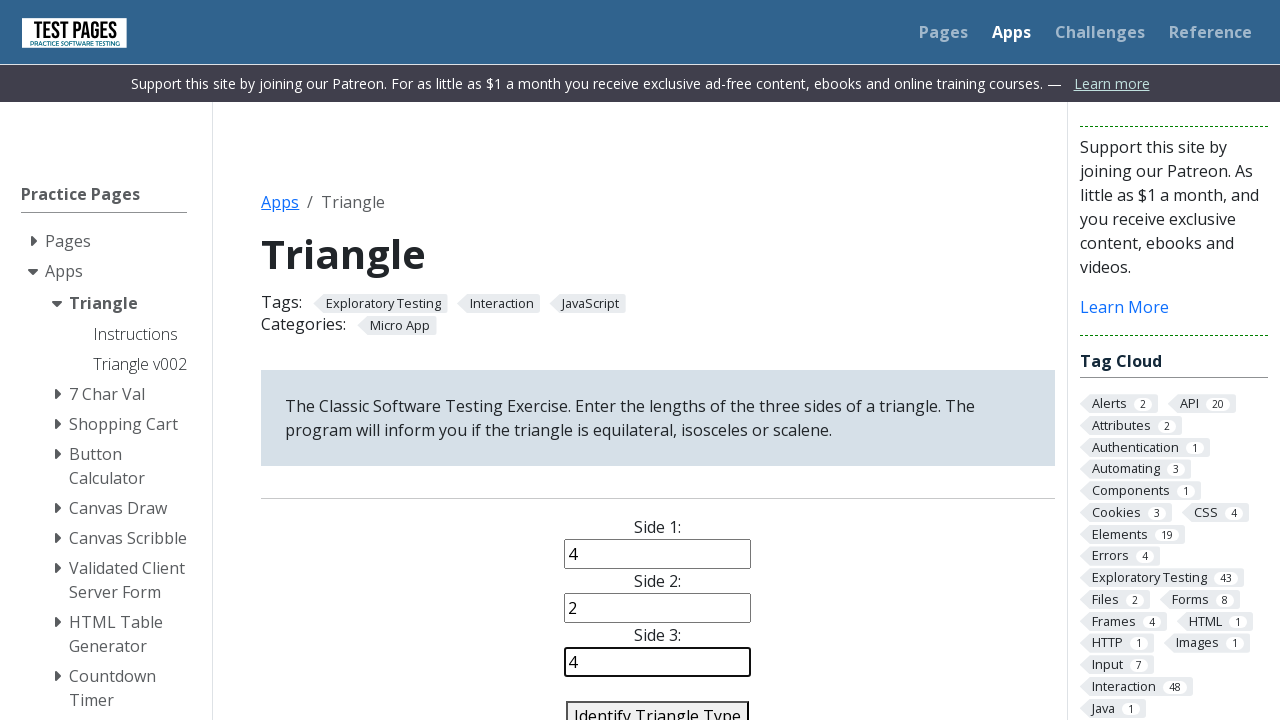

Clicked identify triangle button to analyze sides 4, 2, 4 at (658, 705) on #identify-triangle-action
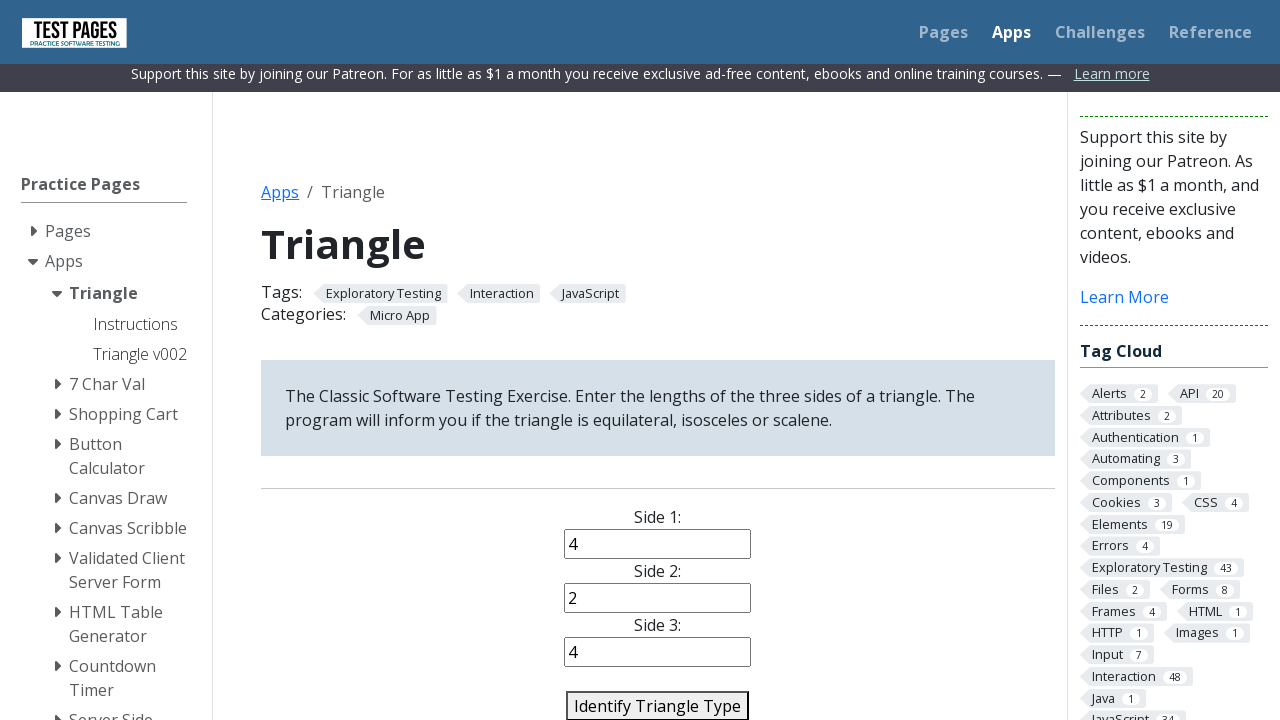

Verified triangle type is correctly identified as 'Isosceles'
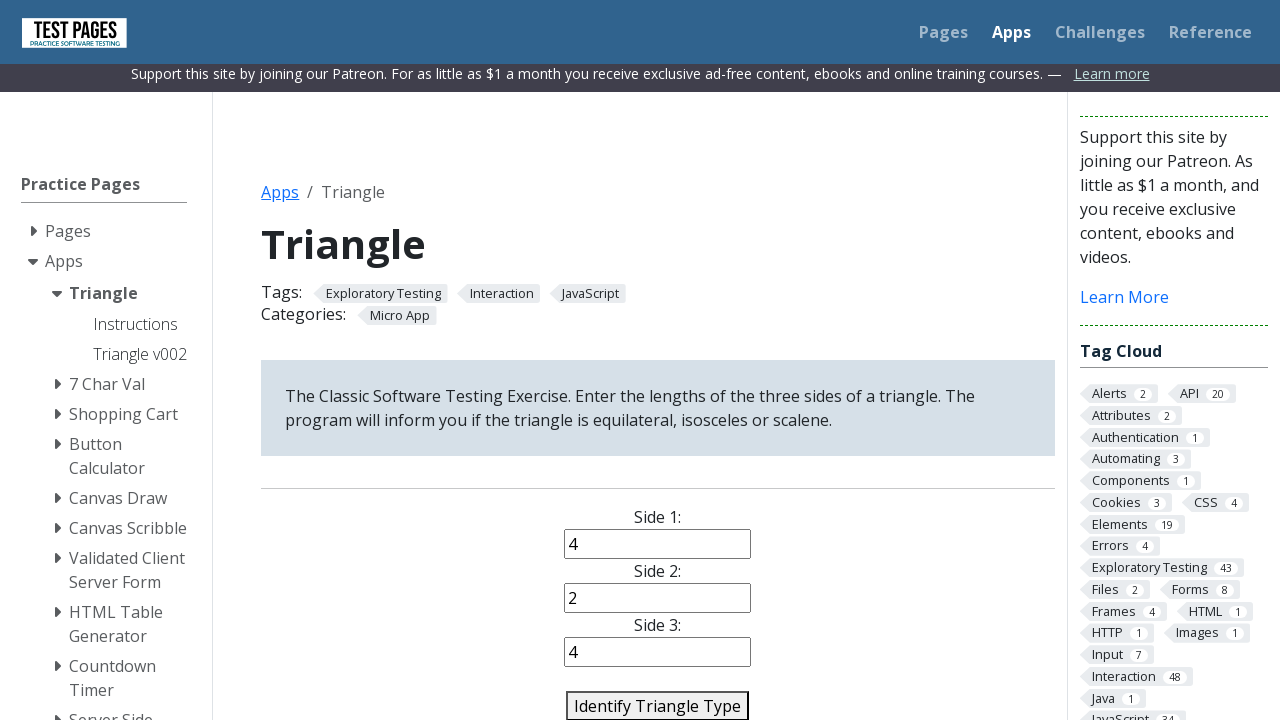

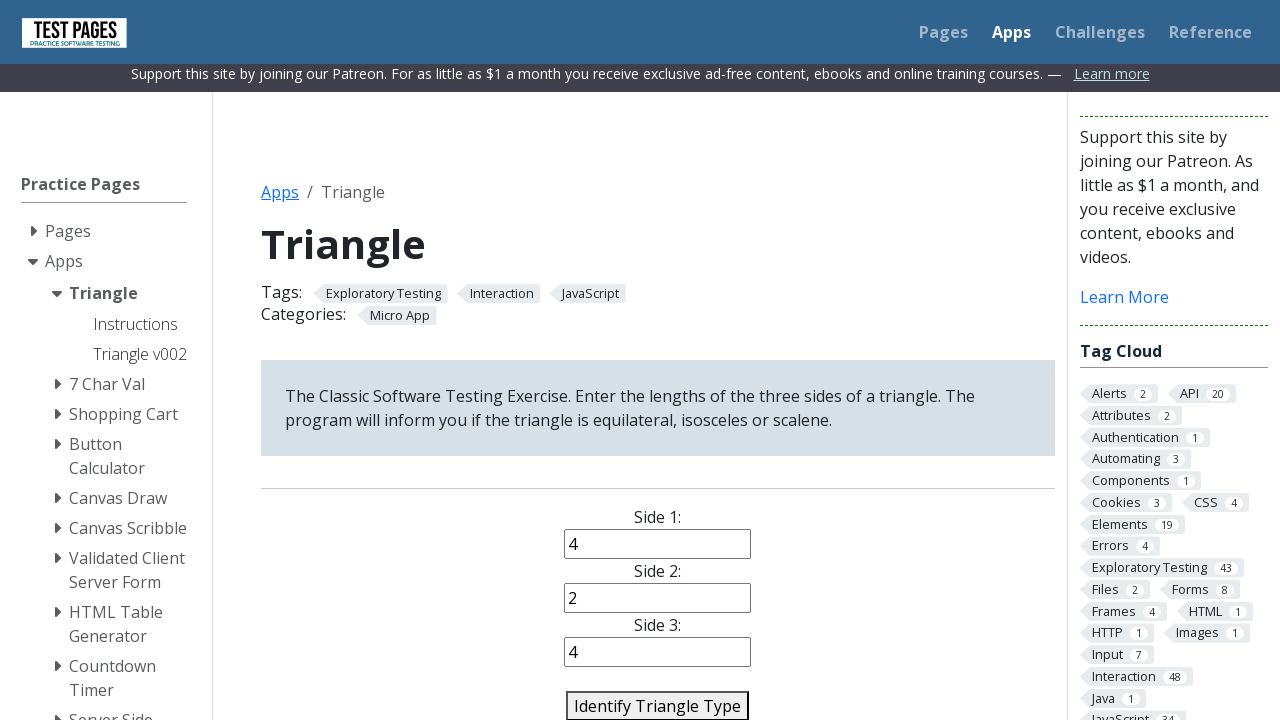